Tests the SpiceJet flight booking form by selecting passengers, choosing origin and destination cities, and interacting with date selection dropdowns

Starting URL: https://www.spicejet.com/

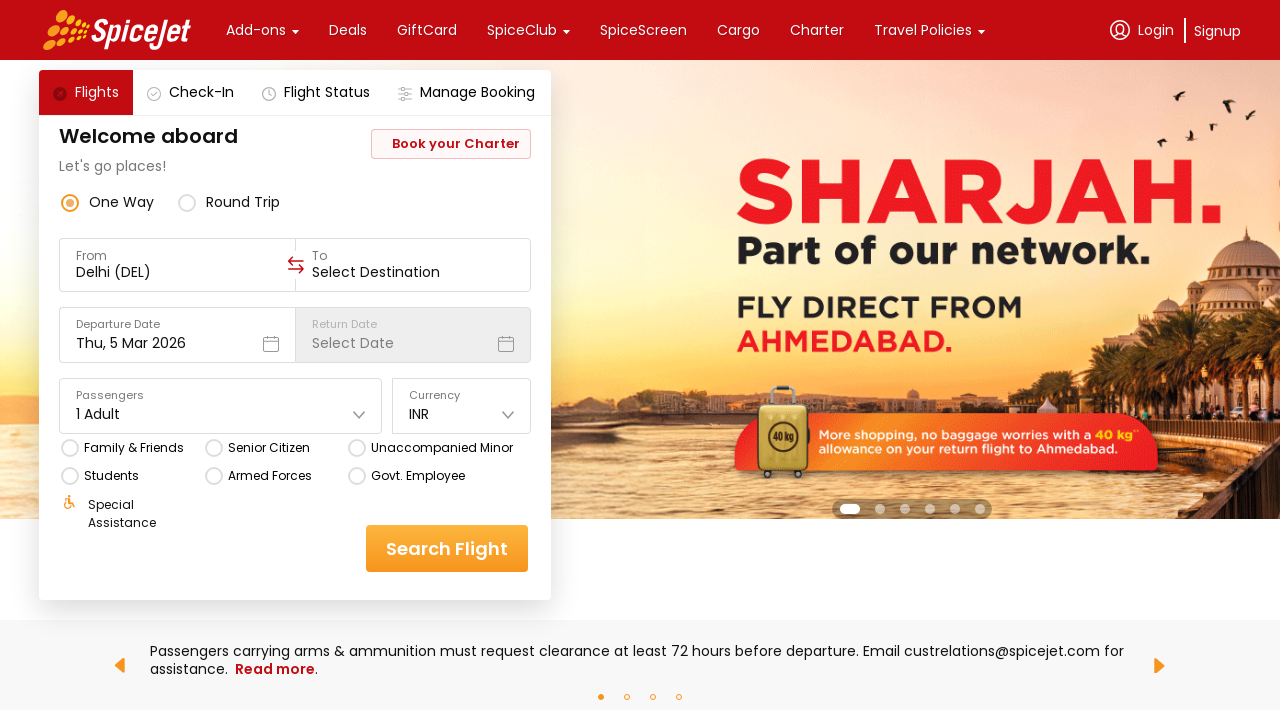

Clicked on travellers dropdown to open passenger selection at (221, 406) on div[data-testid='home-page-travellers']
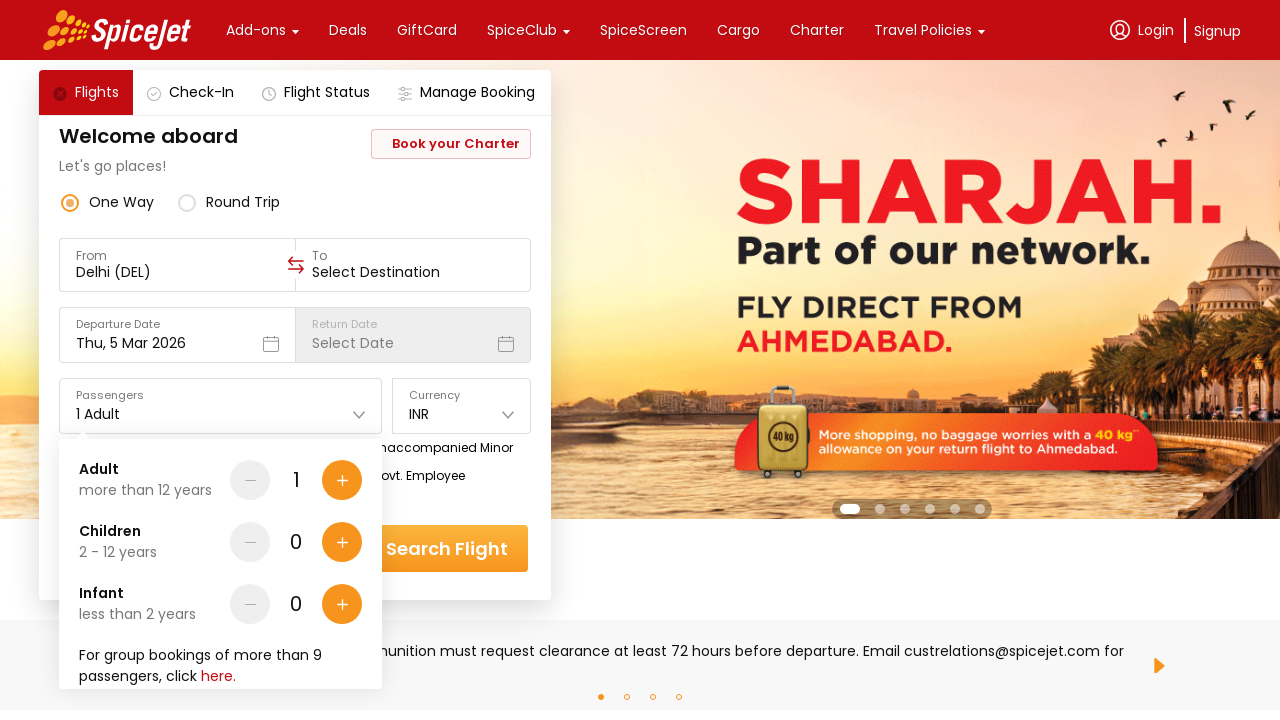

Added adult passenger 1 by clicking plus button at (342, 480) on div[data-testid='Adult-testID-plus-one-cta']
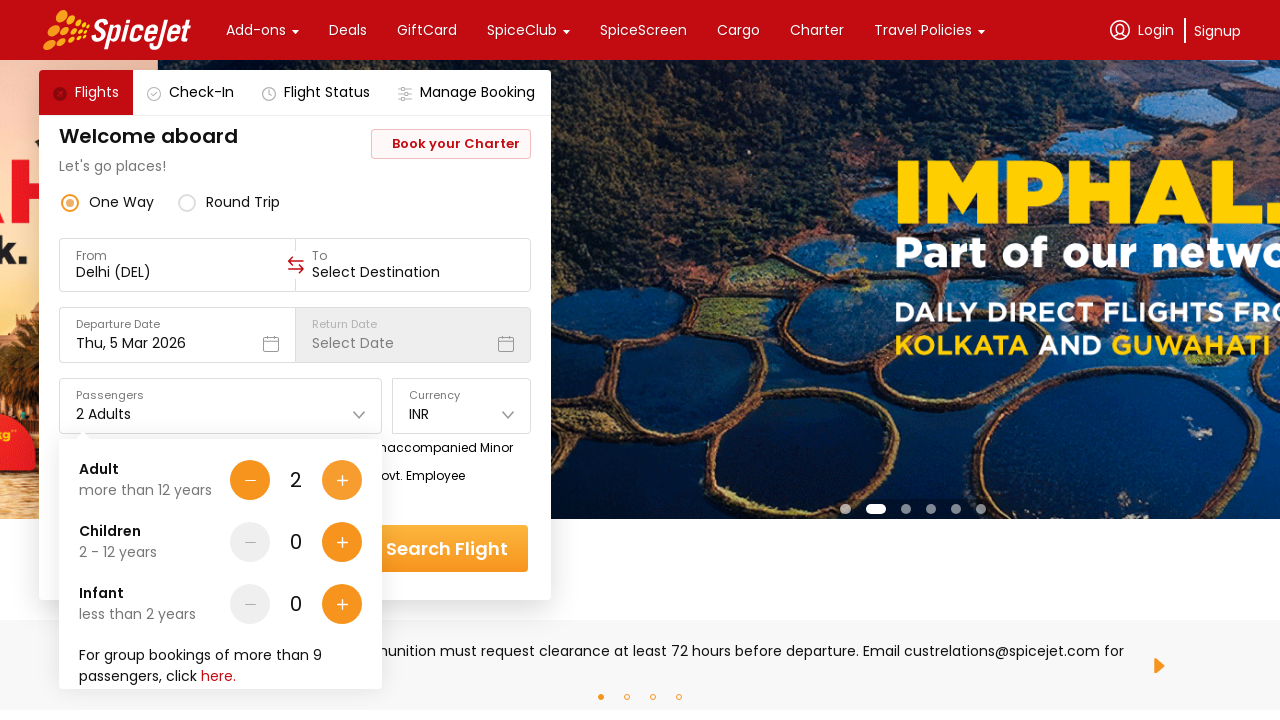

Added adult passenger 2 by clicking plus button at (342, 480) on div[data-testid='Adult-testID-plus-one-cta']
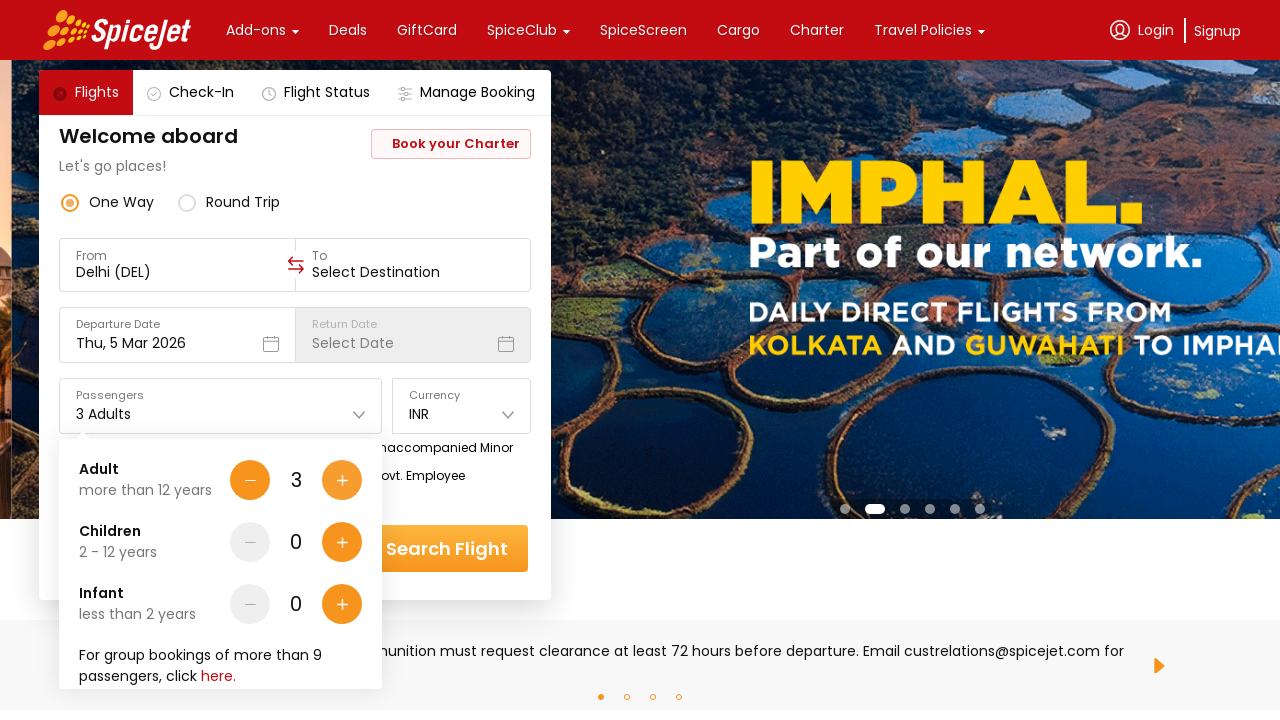

Added adult passenger 3 by clicking plus button at (342, 480) on div[data-testid='Adult-testID-plus-one-cta']
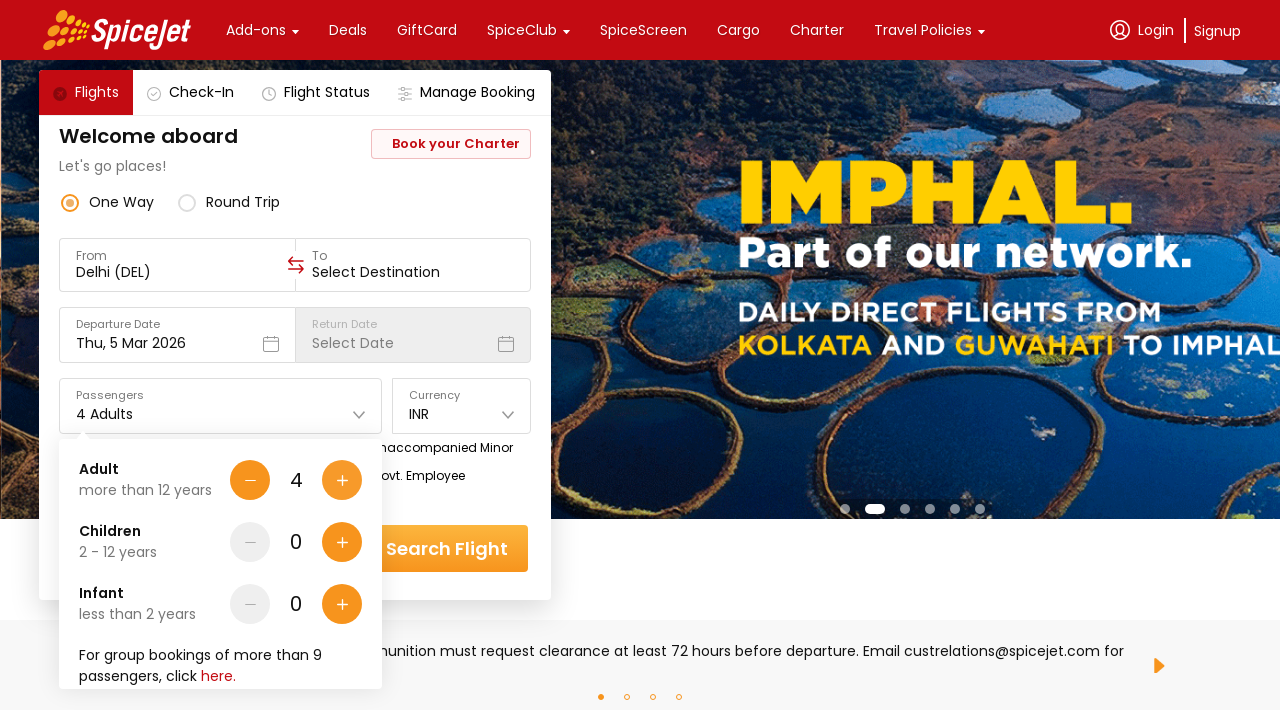

Clicked on origin city field at (177, 265) on div[data-testid='to-testID-origin']
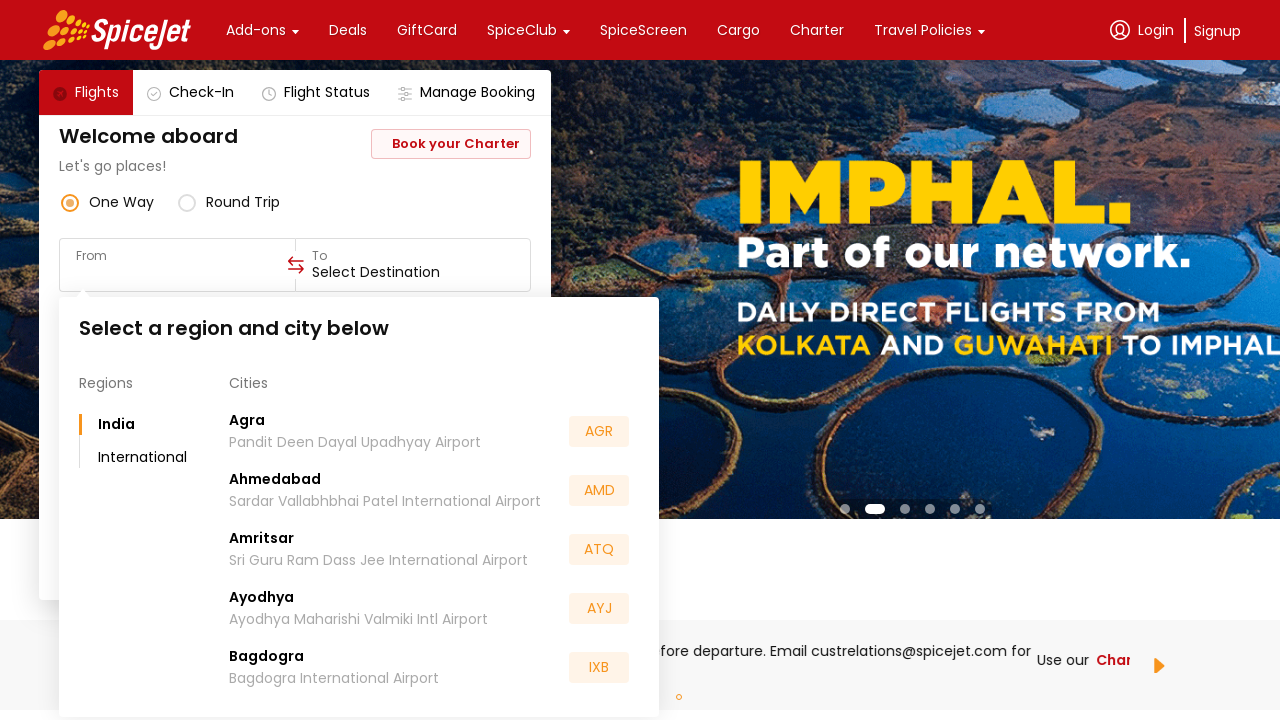

Selected Hyderabad (HYD) as origin city at (270, 552) on div:text('HYD')
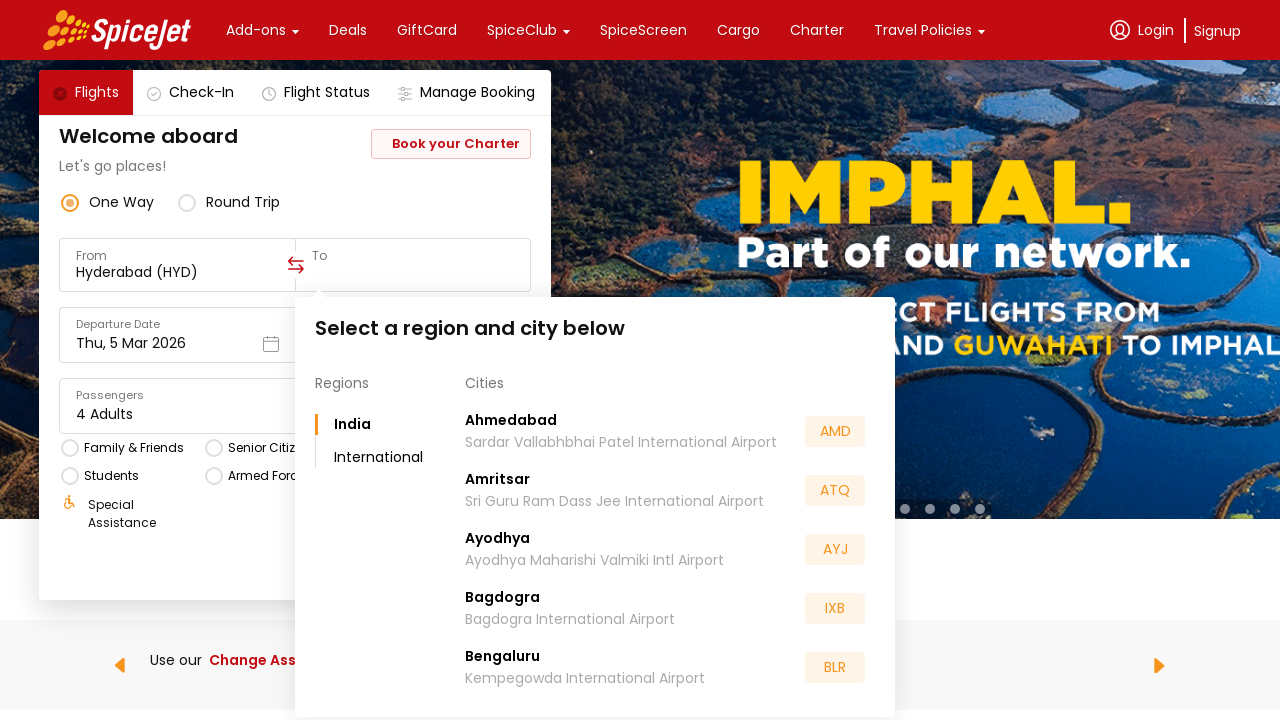

Waited for destination field to be ready
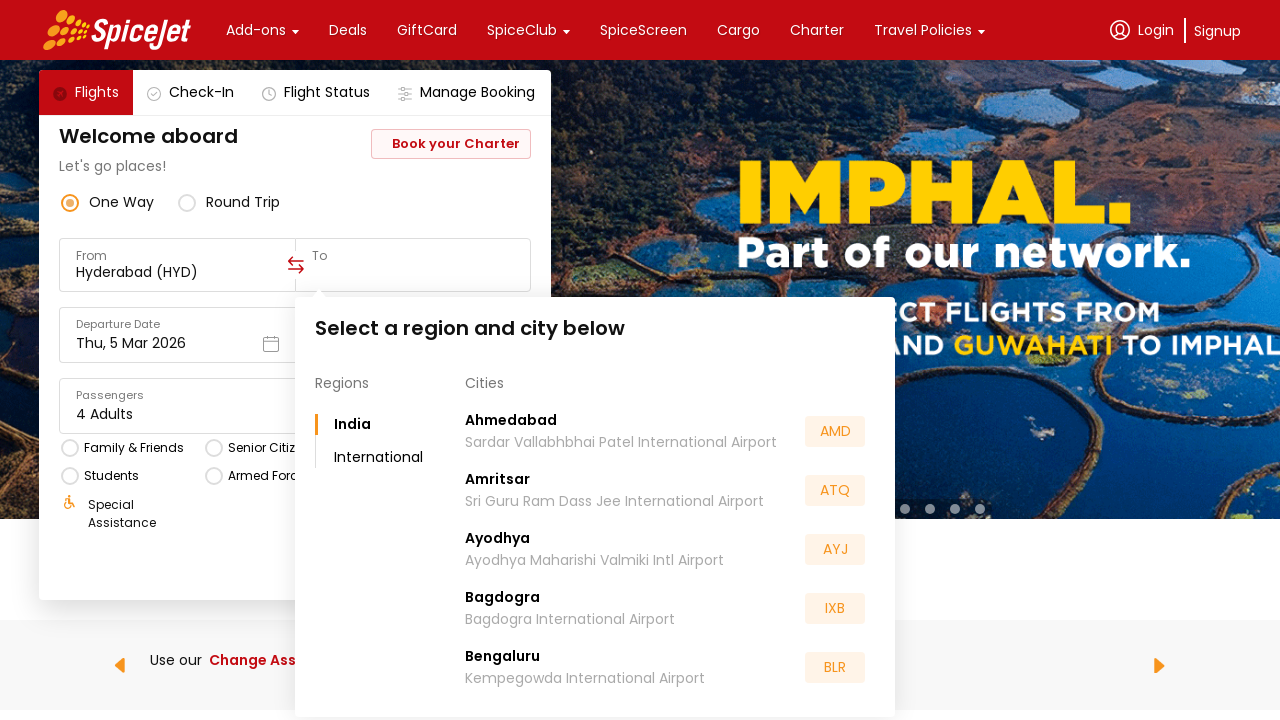

Selected Delhi (DEL) as destination city at (484, 552) on div:text('DEL')
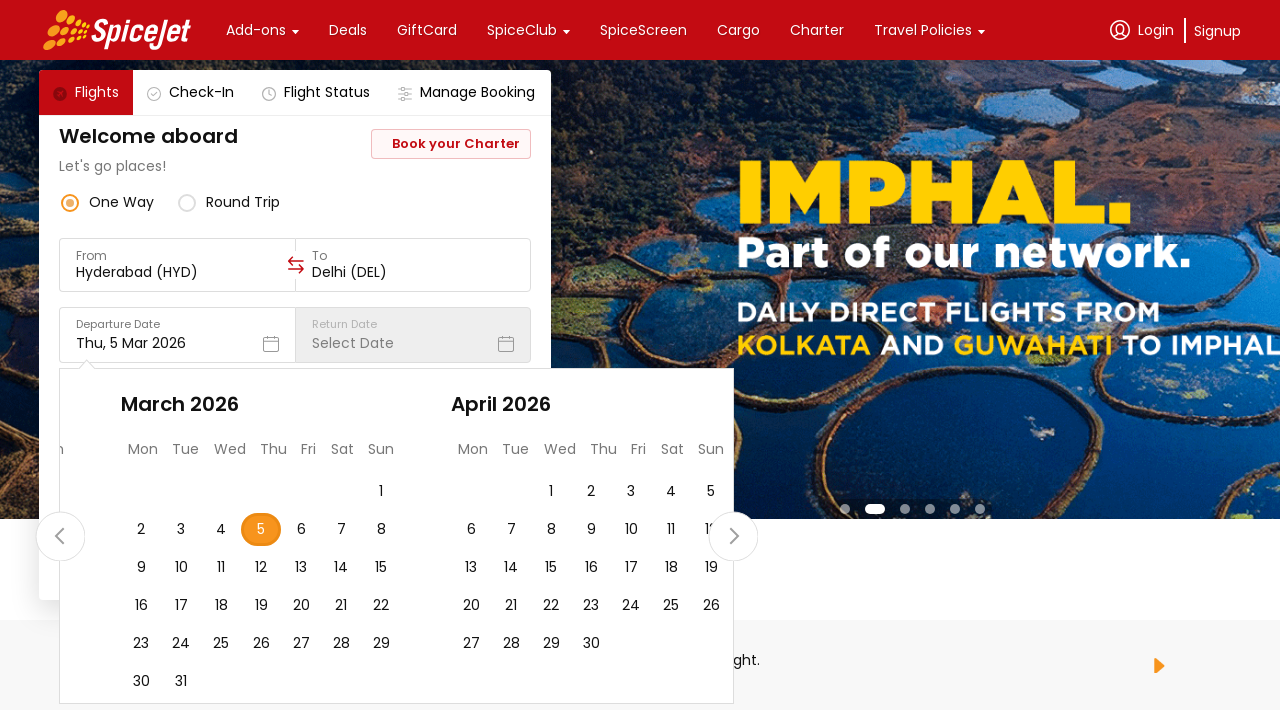

Date selector click failed (element not found) on .css-1dbjc4n.r-1awozwy.r-16ru68a.r-y47klf.r-1loqt21.r-eu3ka.r-1otgn73.r-1aockid
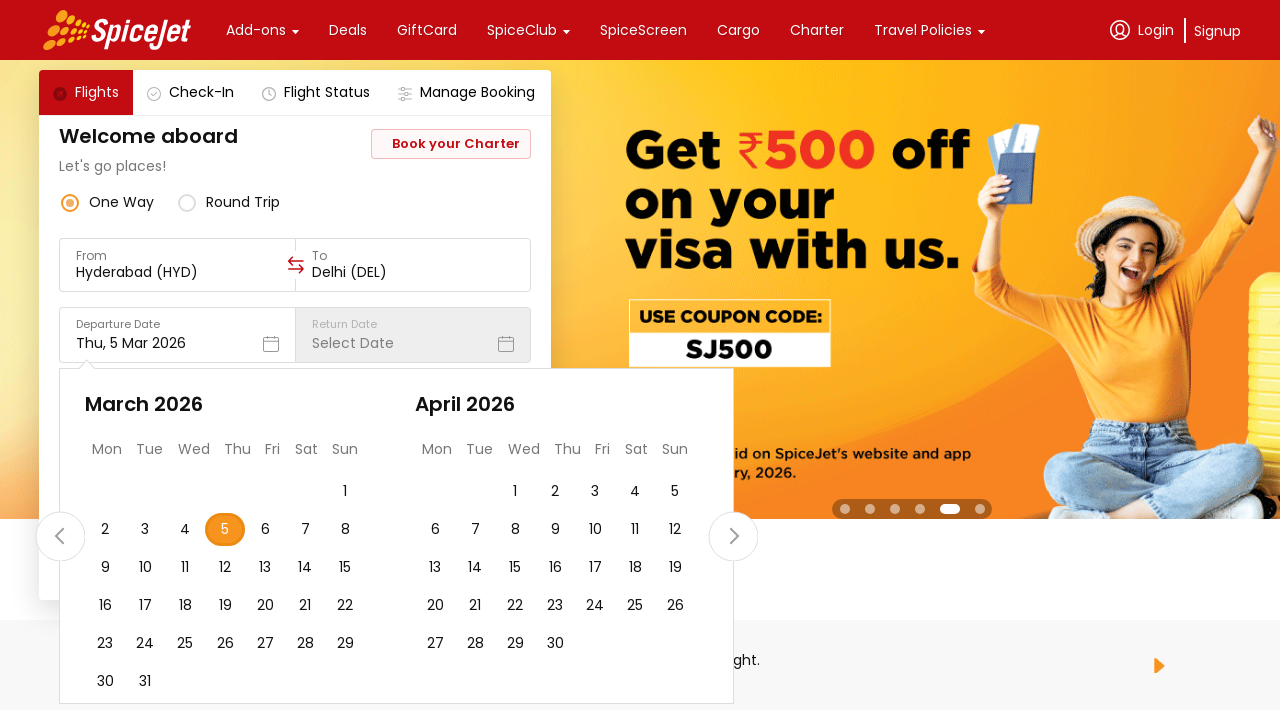

Clicked on return date dropdown at (413, 335) on div[data-testid='return-date-dropdown-label-test-id']
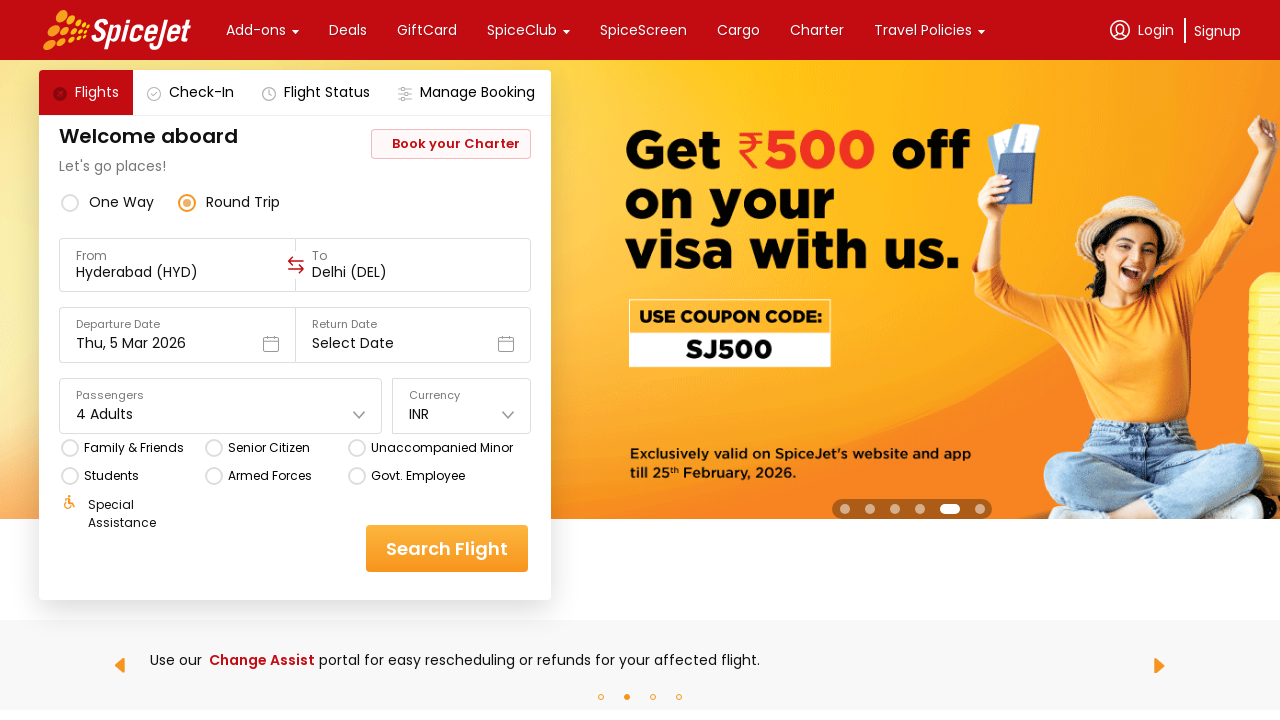

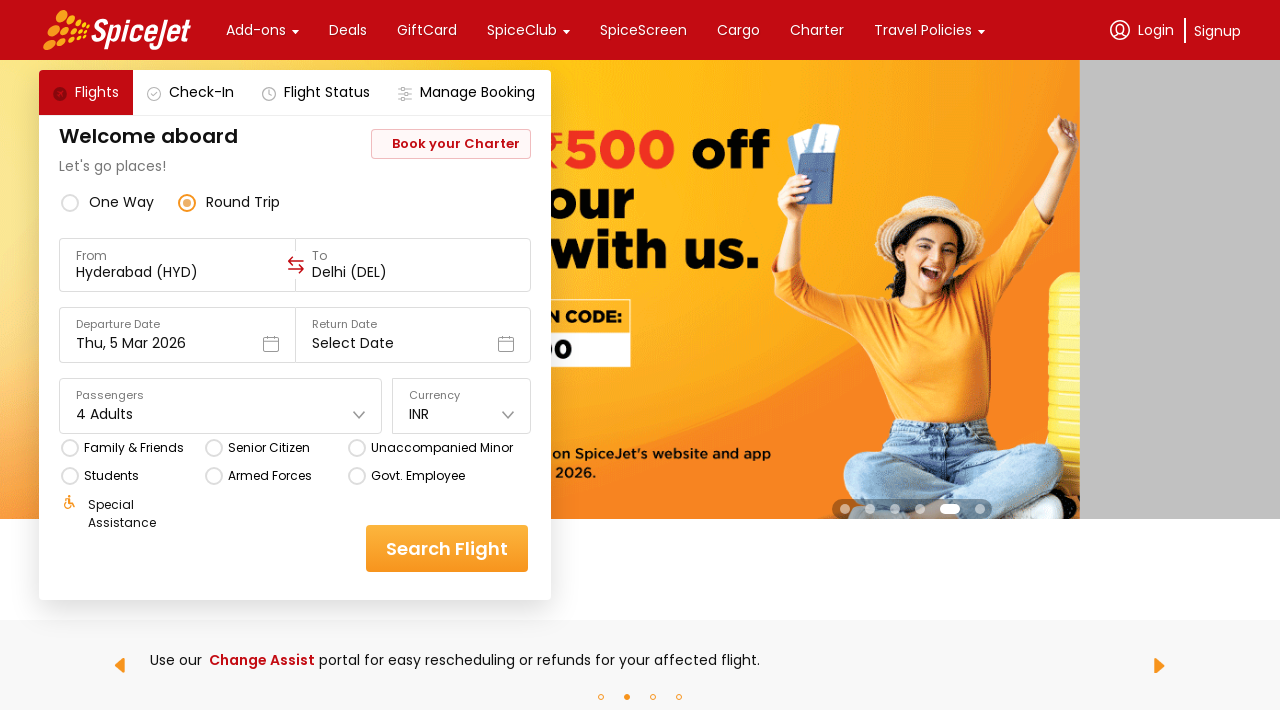